Navigates to the home page and verifies the header text, description text, and menu are displayed correctly.

Starting URL: https://acctabootcamp.github.io/site

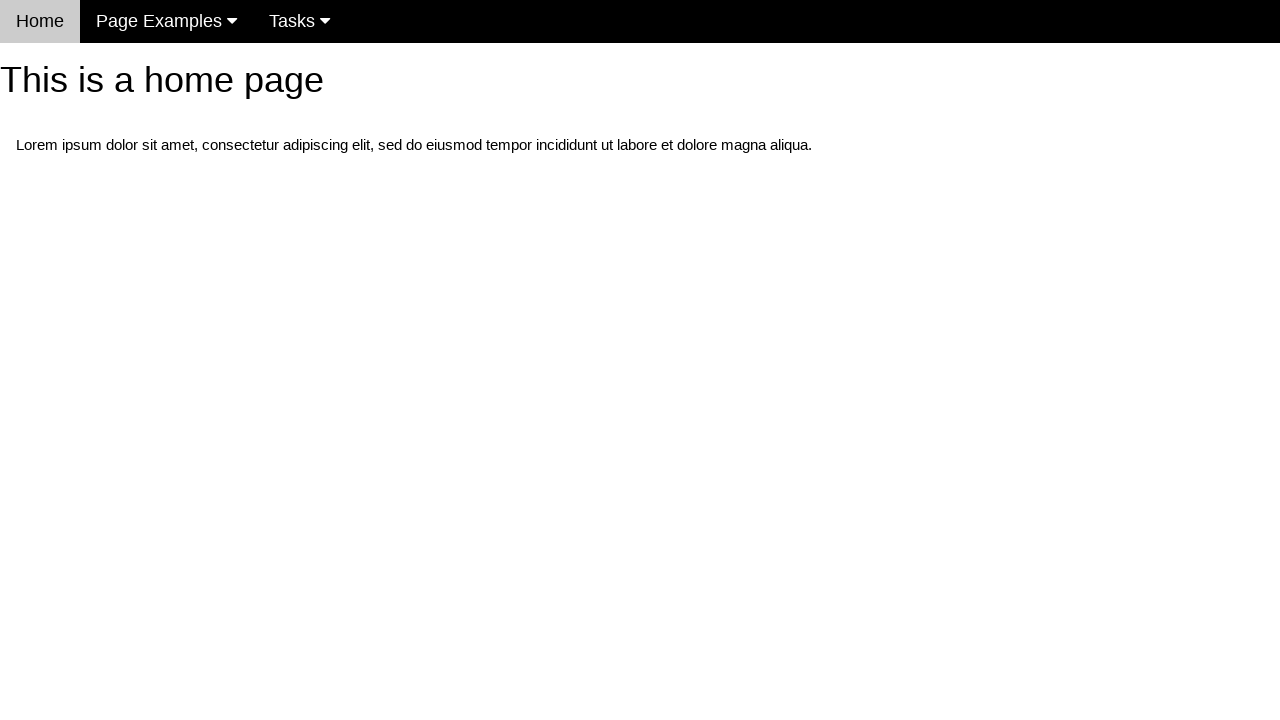

Navigated to home page
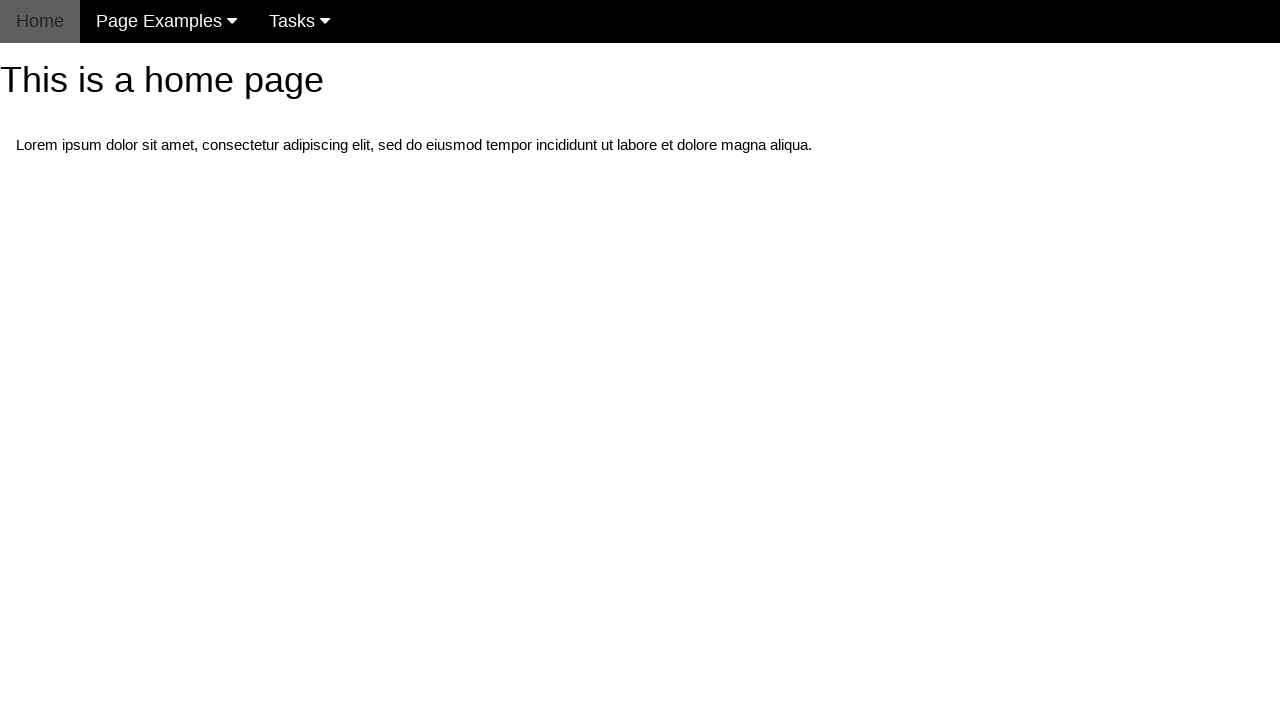

Retrieved header text from h1 element
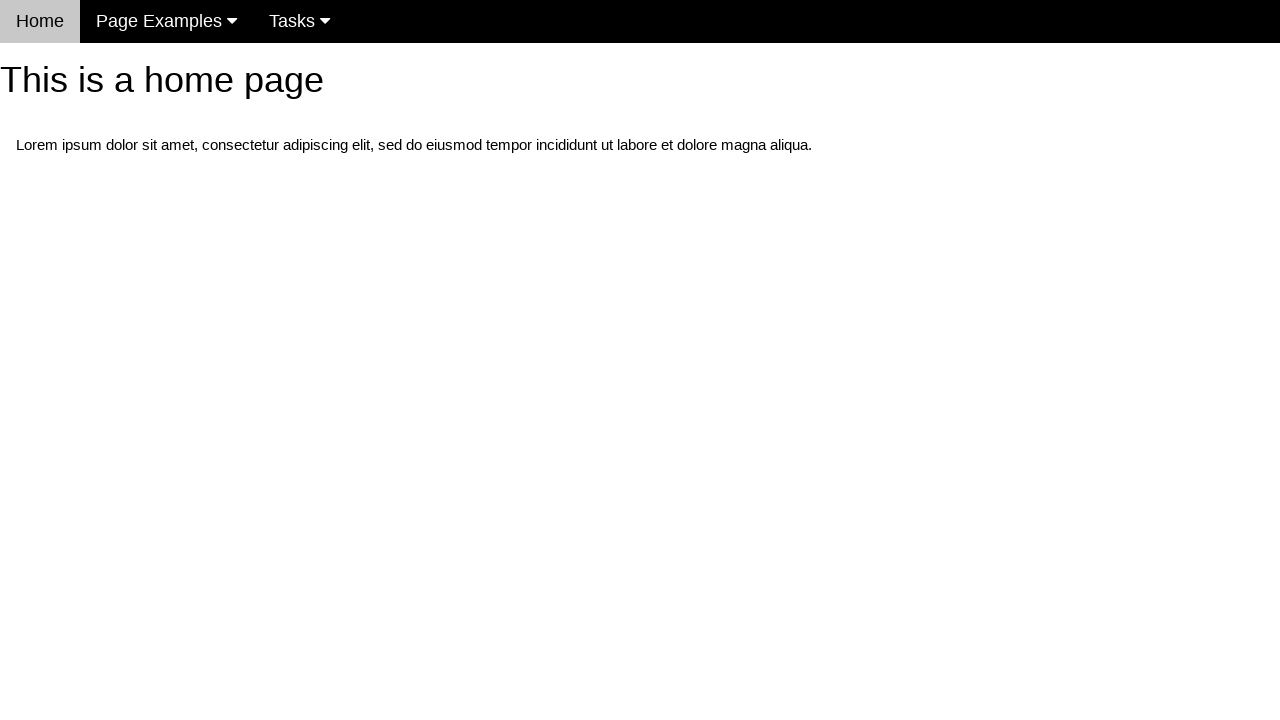

Verified header text matches 'This is a home page'
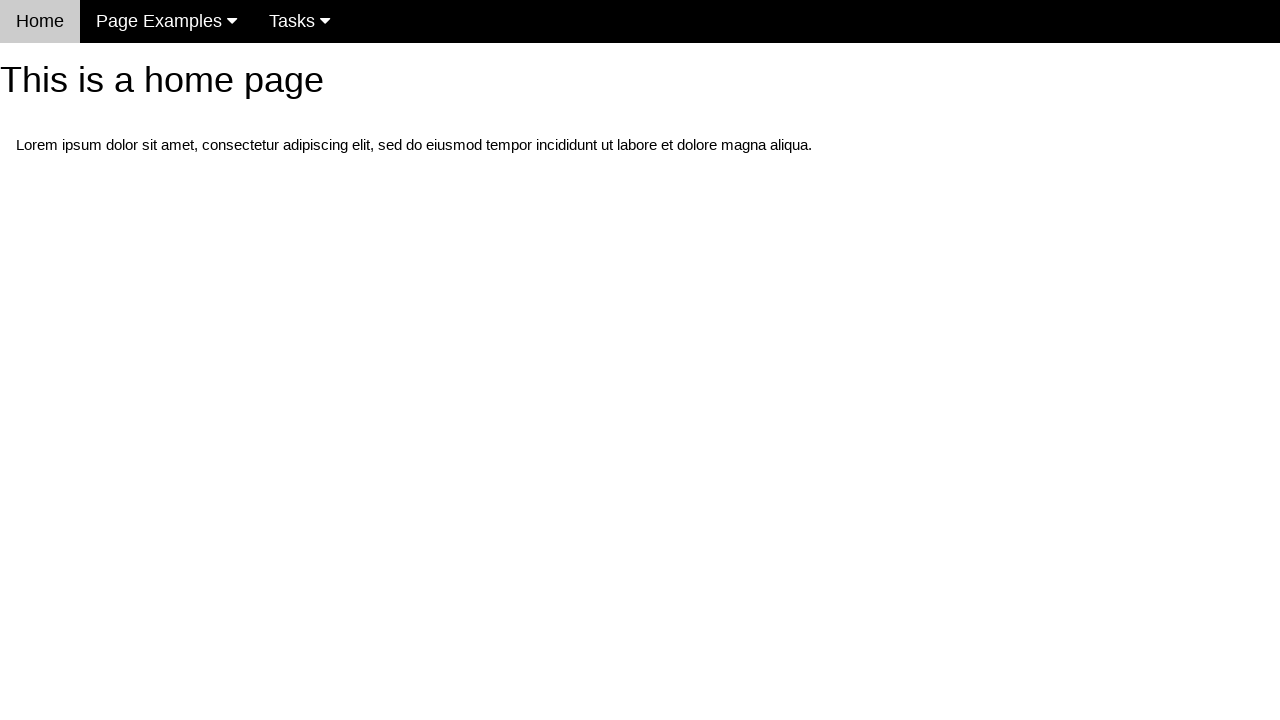

Retrieved description text from p element
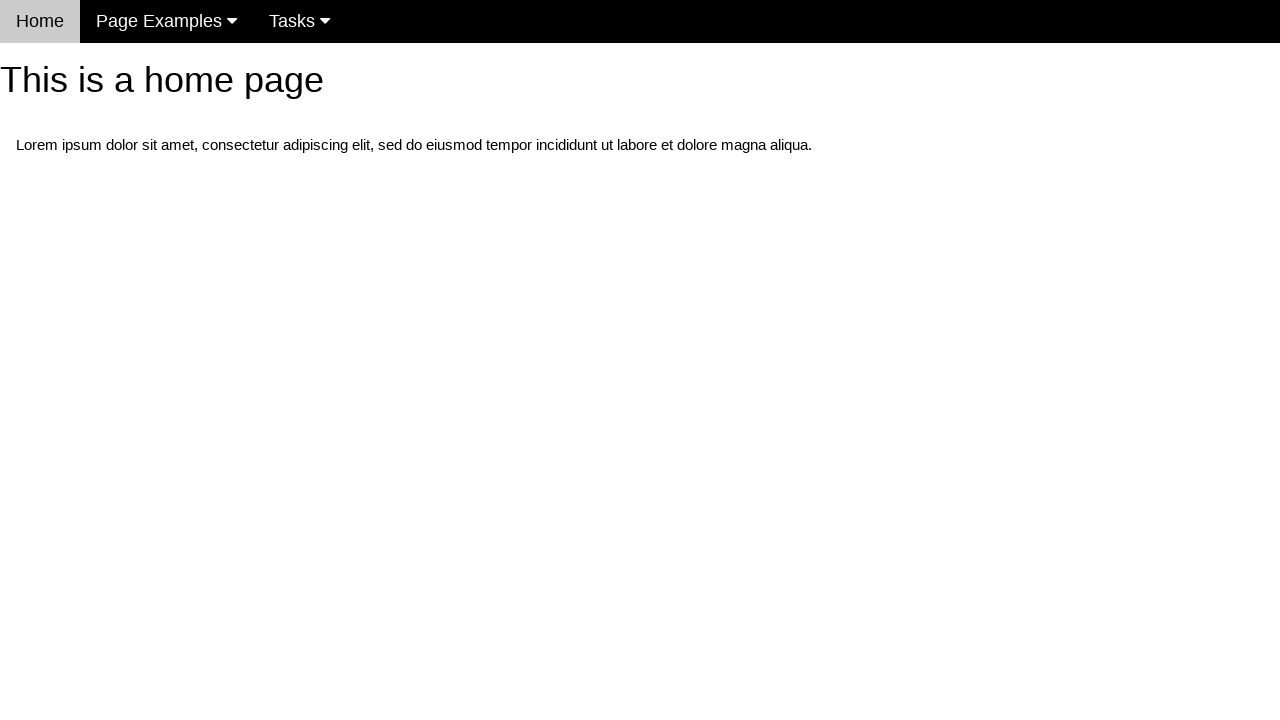

Verified description text matches expected Lorem ipsum content
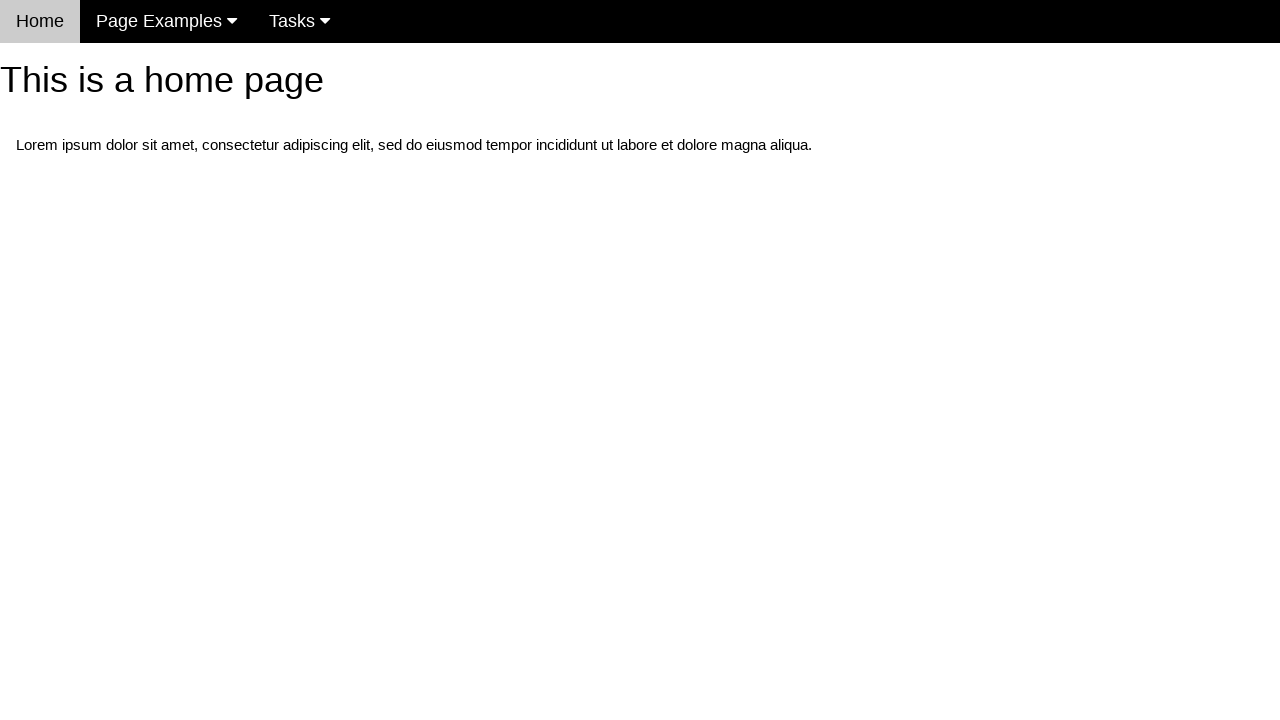

Waited for navigation bar to load
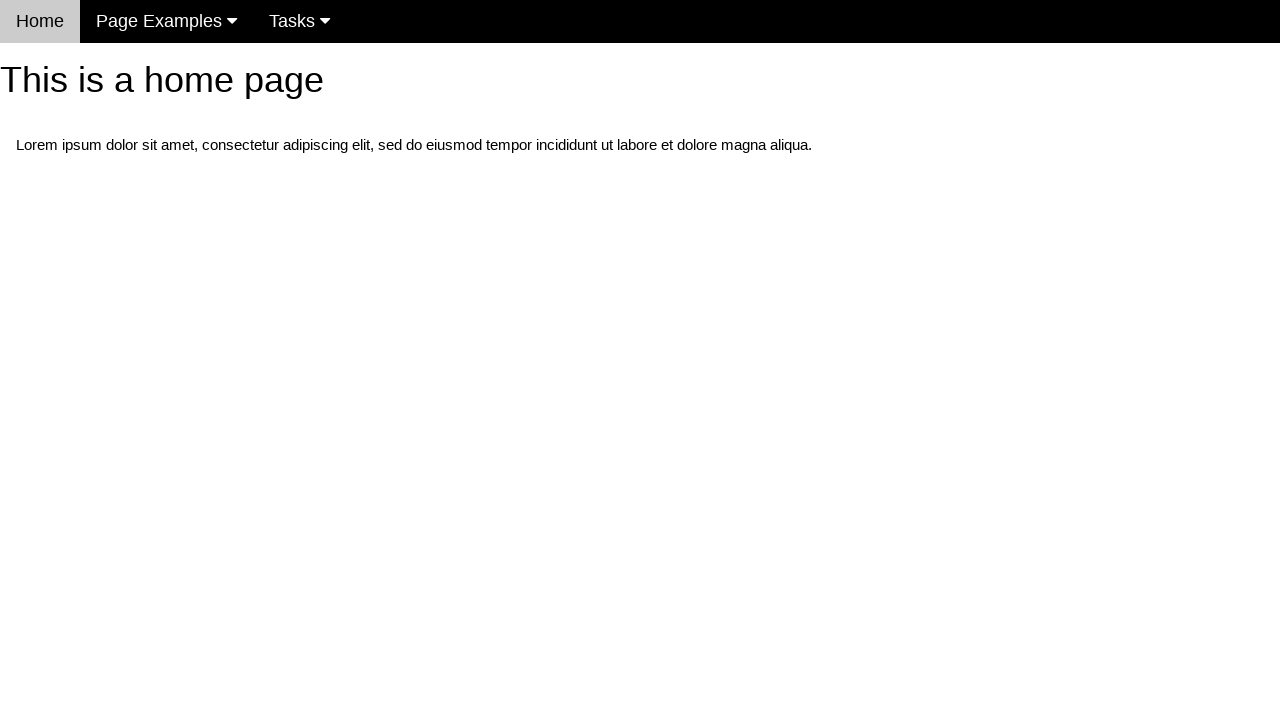

Verified navigation menu is visible
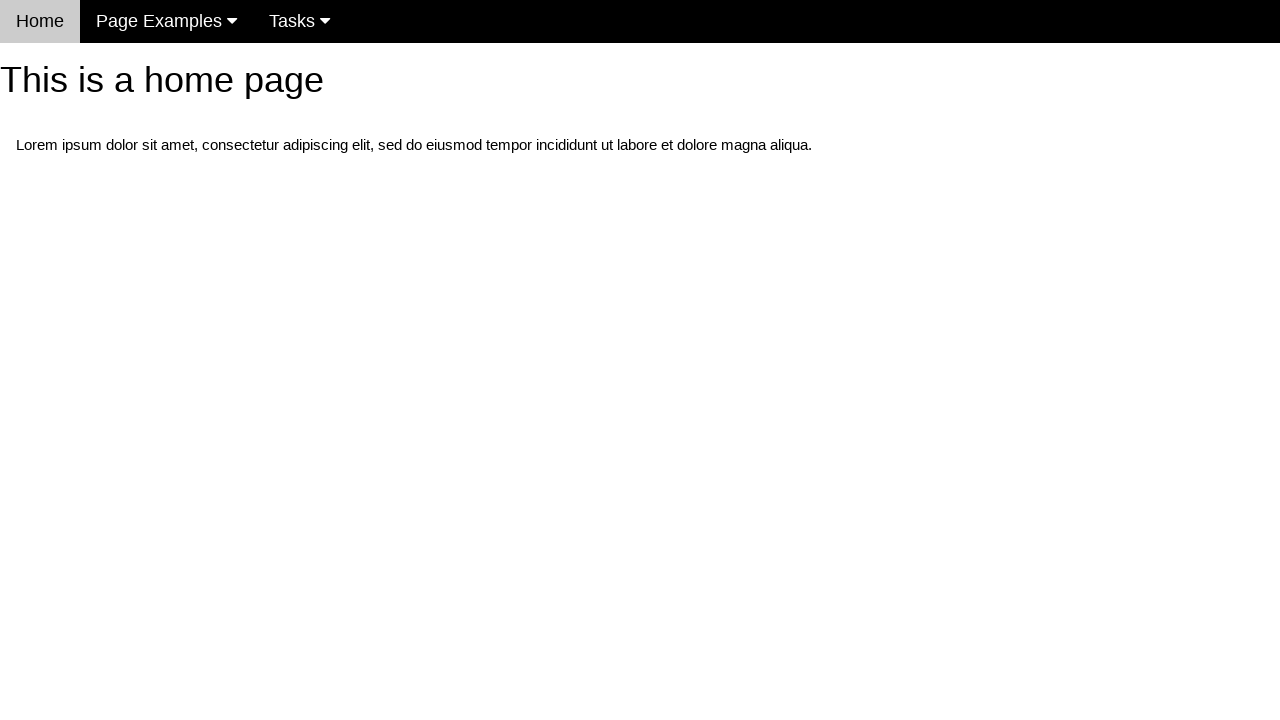

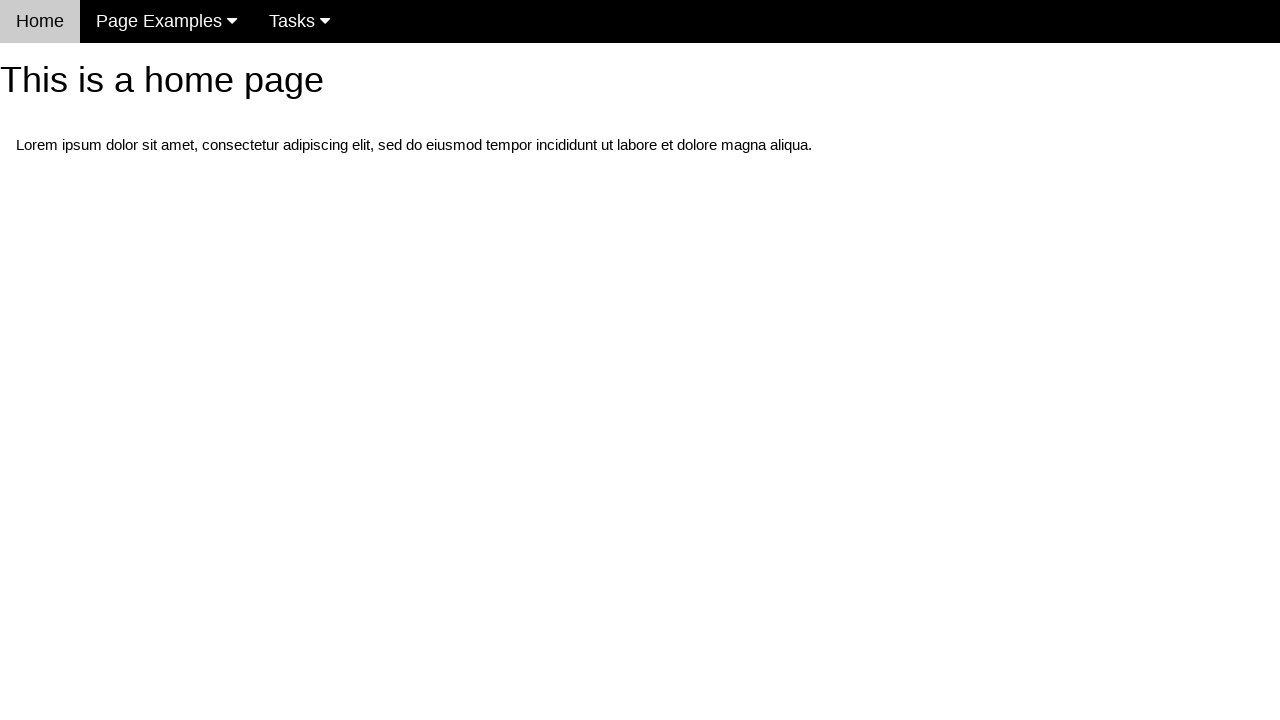